Tests navigation through multiple pages on the practice site, including floating menu page, returning home, navigating to windows page, and opening a new window

Starting URL: https://practice.cydeo.com/

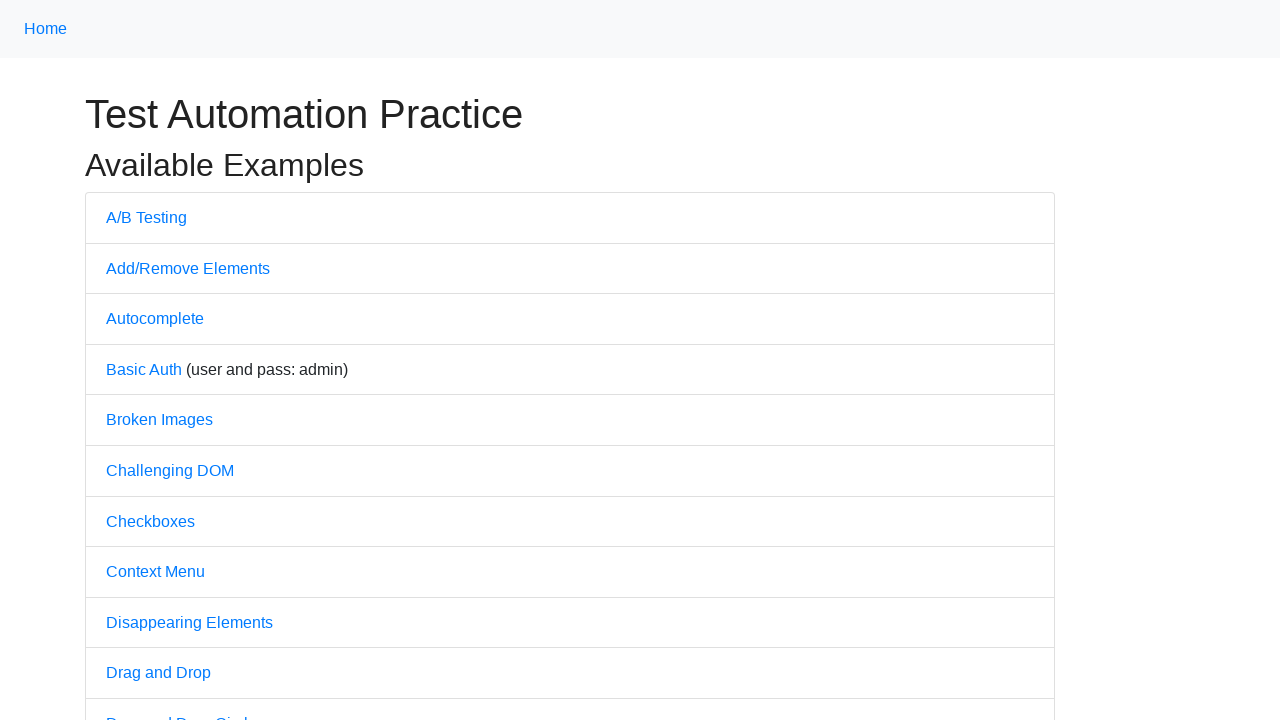

Clicked on Floating Menu link at (157, 361) on a[href='/floating_menu']
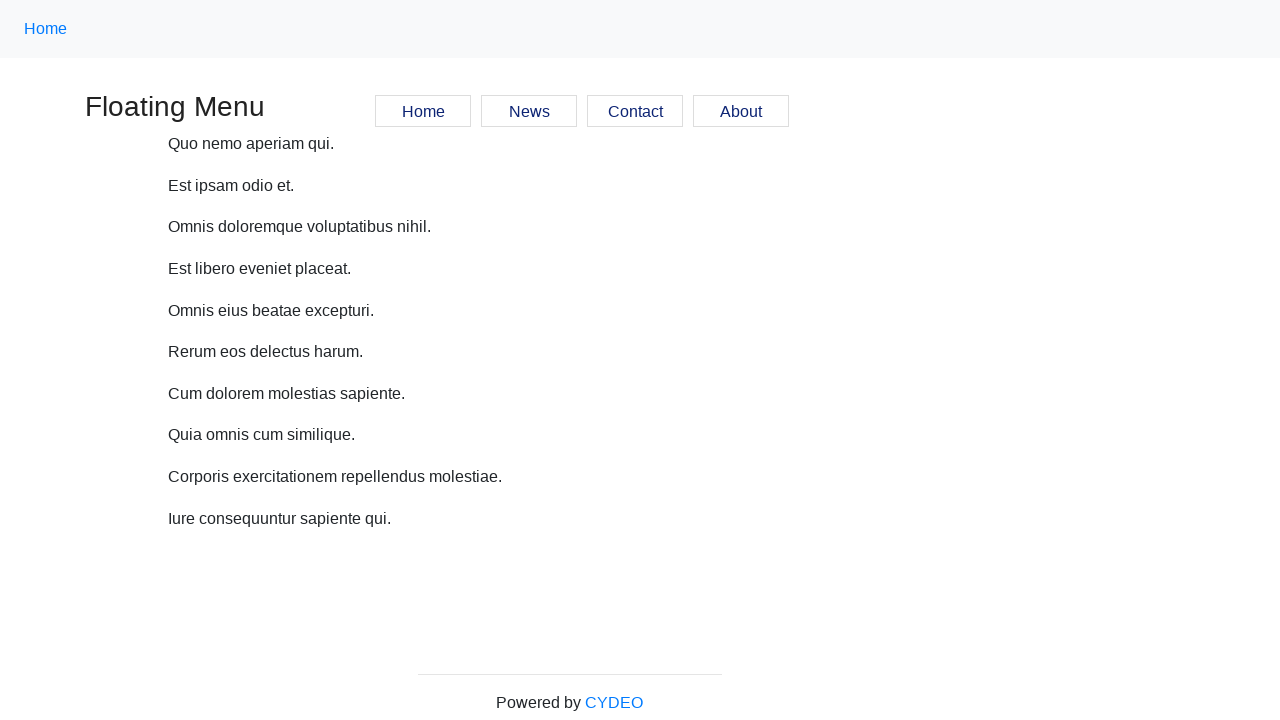

Floating Menu page loaded and verified
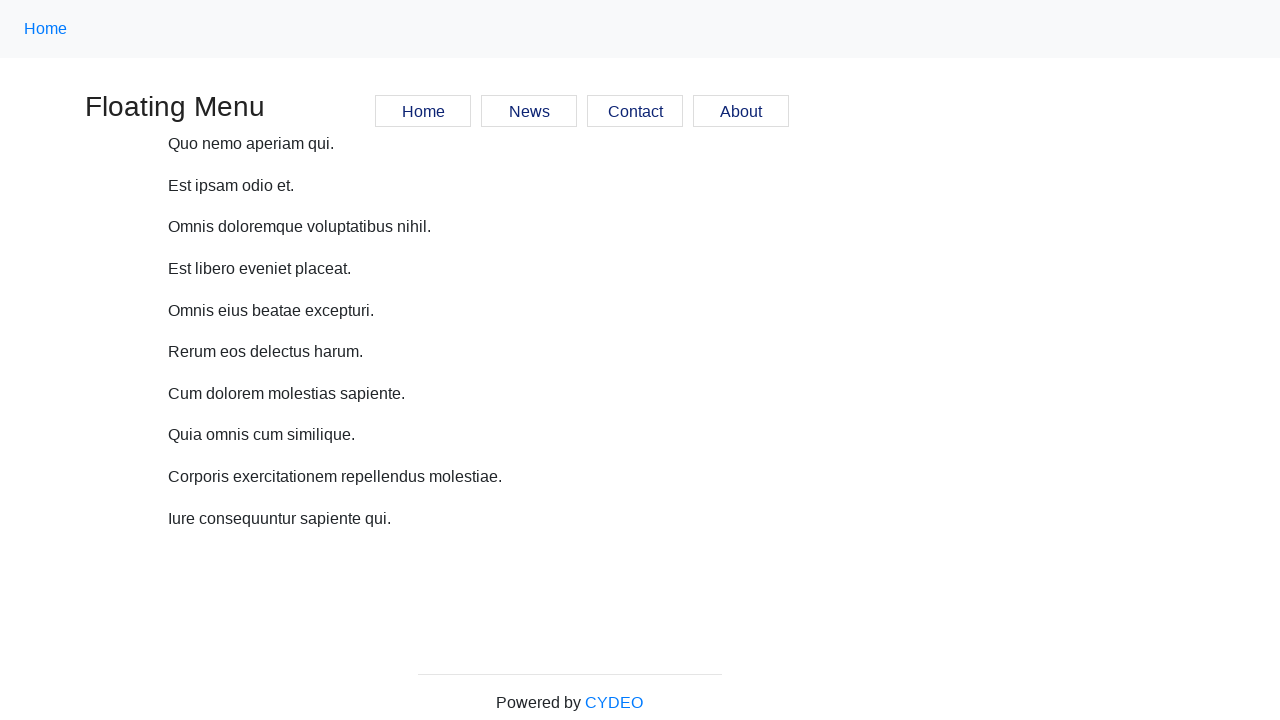

Clicked Home button to return to main page at (46, 29) on a.nav-link
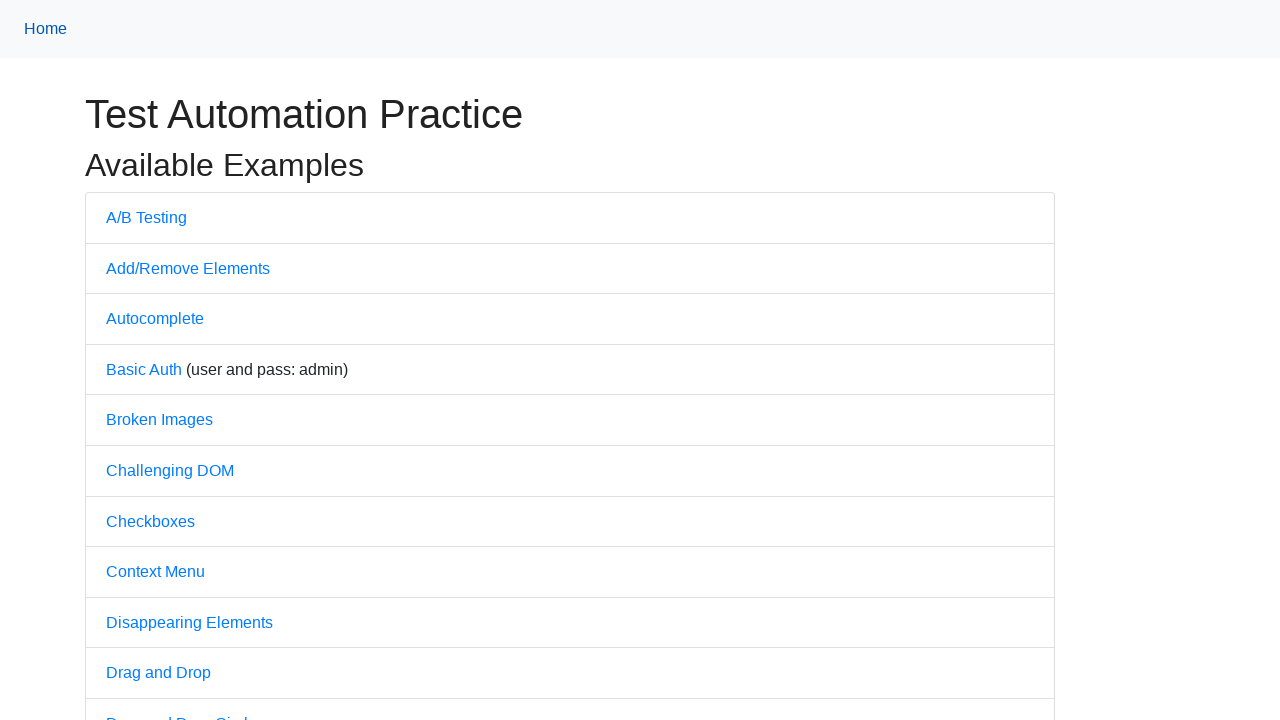

Clicked on Multiple Windows link at (169, 361) on a[href='/windows']
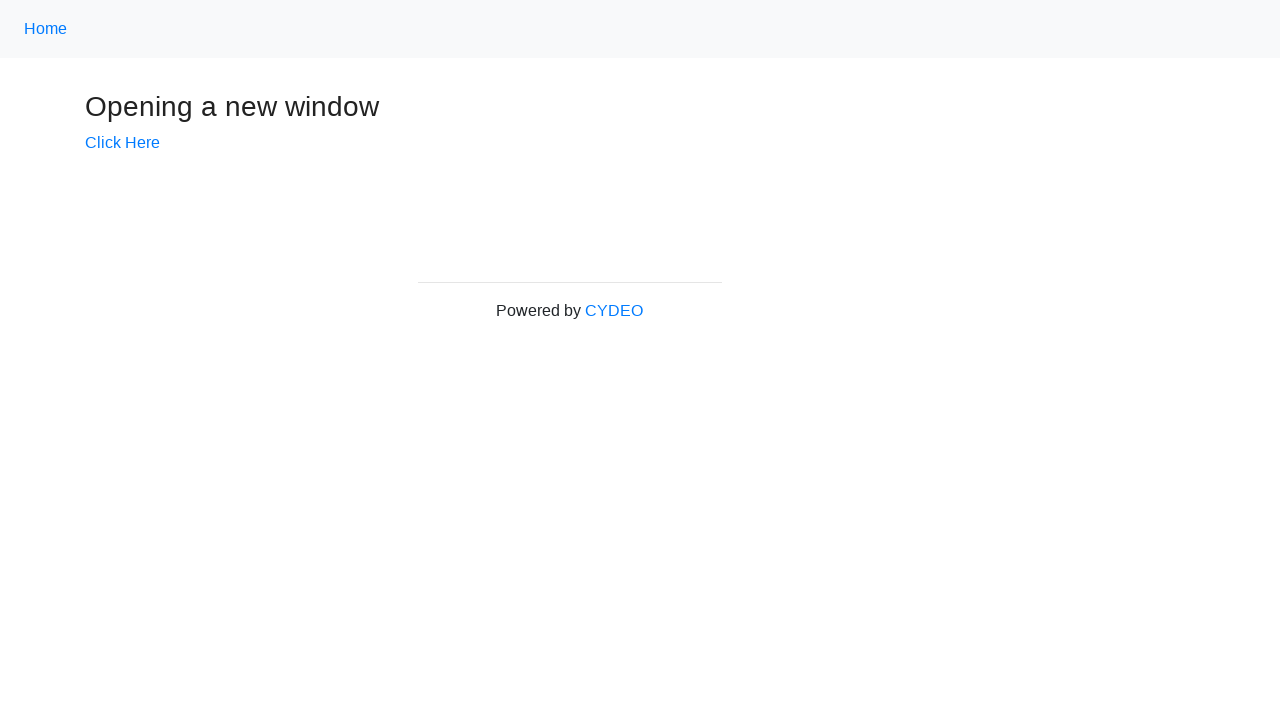

Clicked 'Click Here' link to open new window at (122, 143) on a[href='/windows/new']
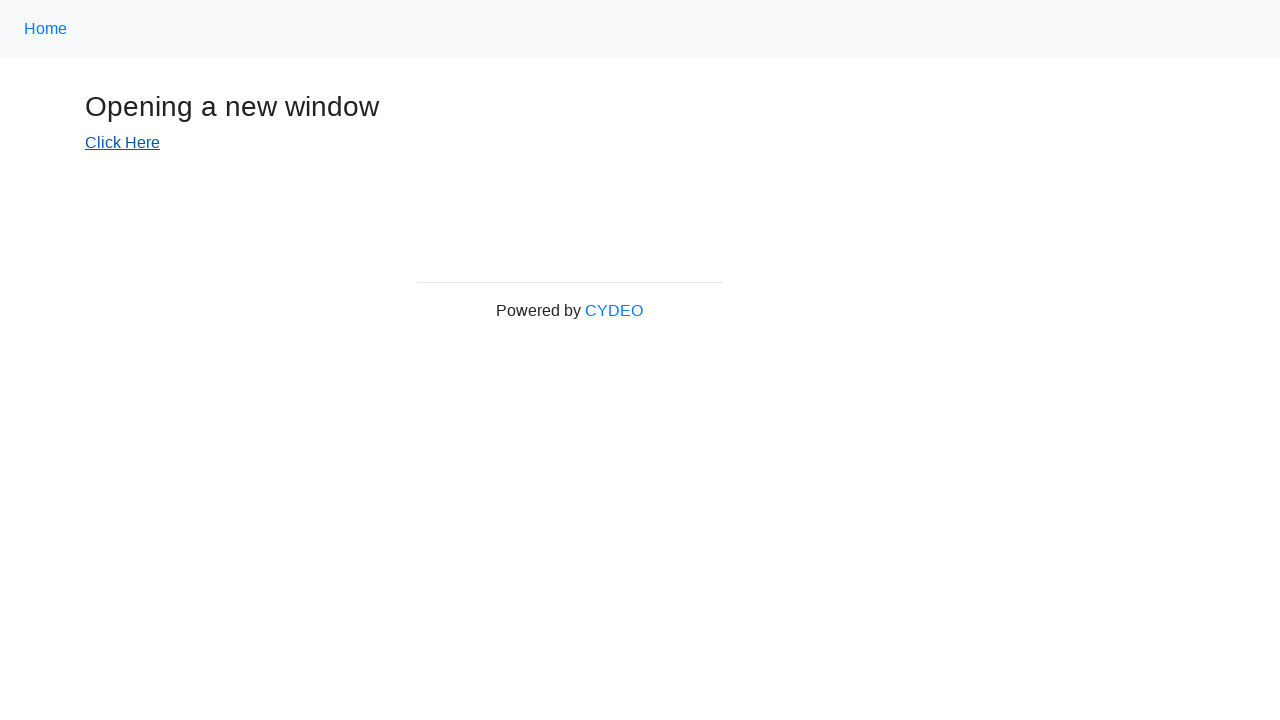

New Window page loaded and verified
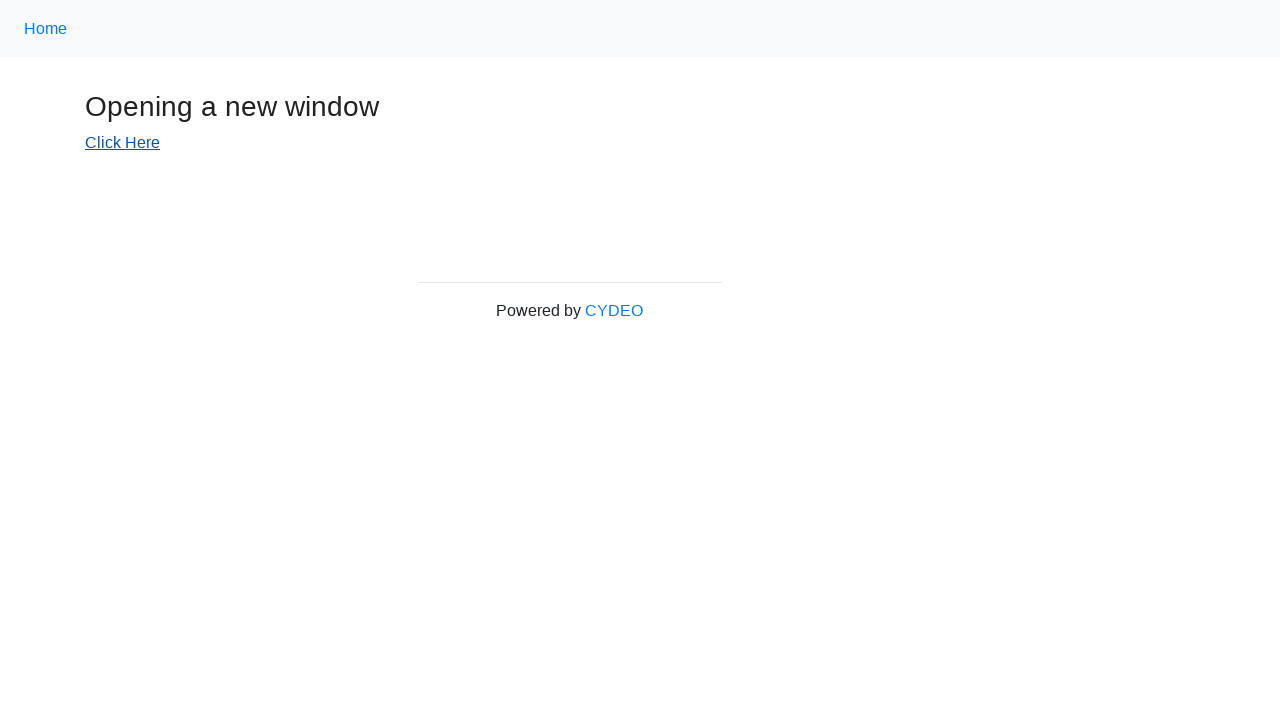

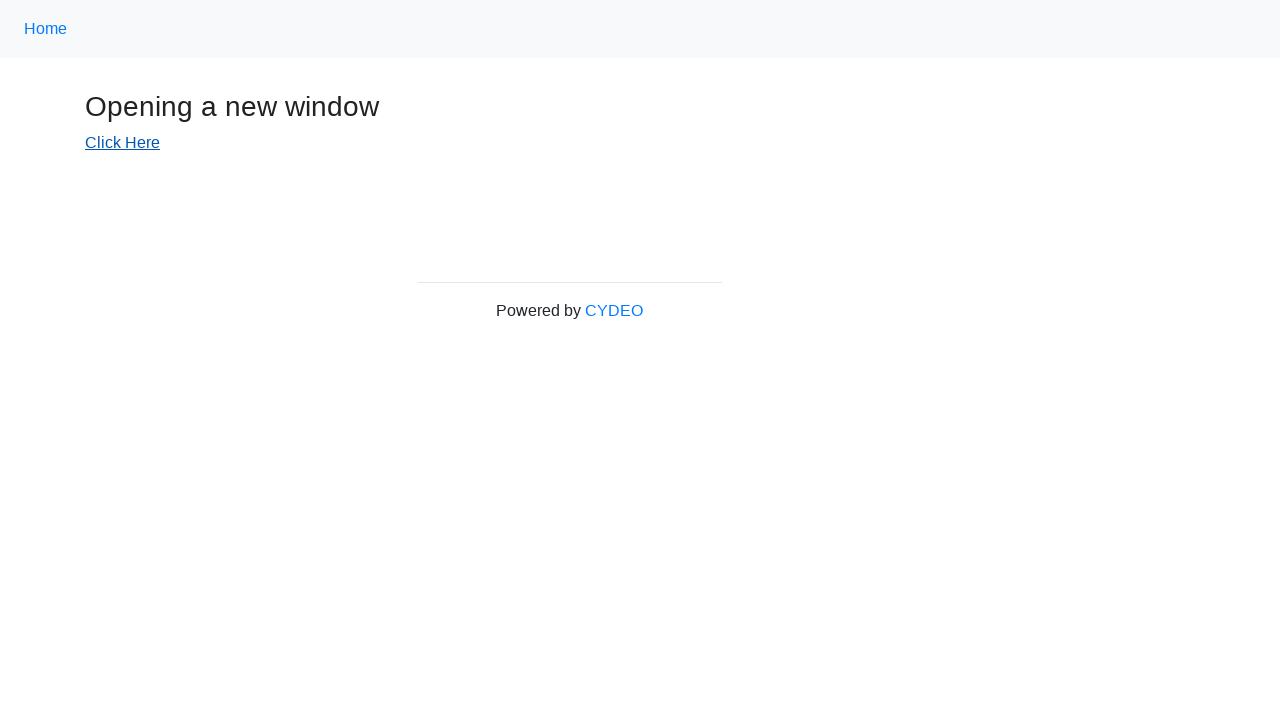